Tests currency conversion functionality by entering an amount in Euros and selecting USD as the target currency, then verifying the conversion result.

Starting URL: https://www.convertworld.com/it/

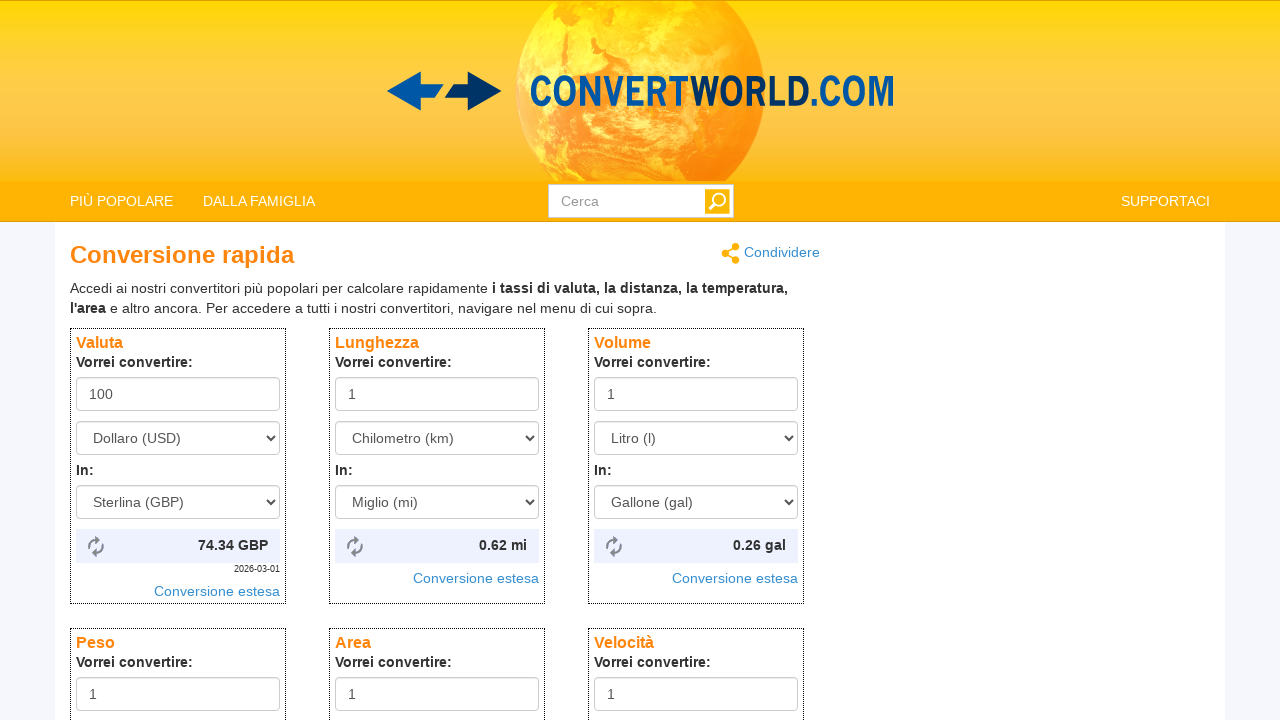

Clicked on the amount input field at (178, 394) on input[name='amount']
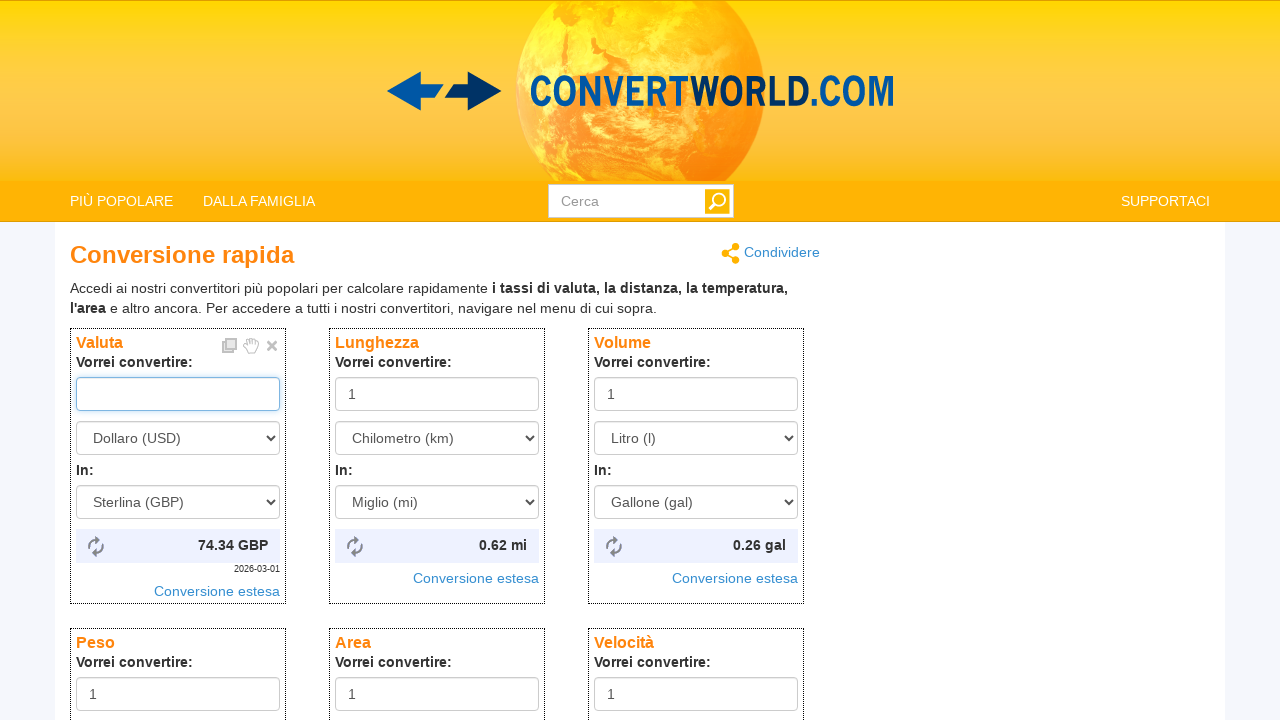

Entered amount '12' in the input field on input[name='amount']
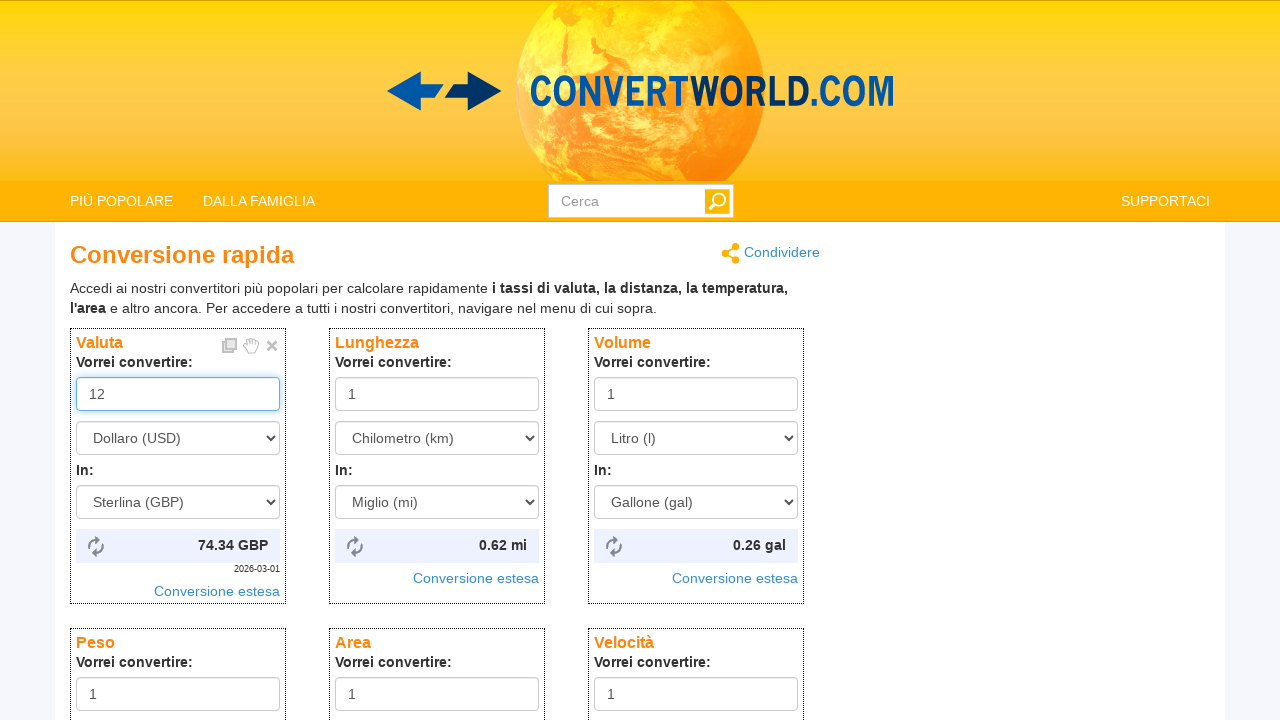

Clicked on the source currency dropdown at (178, 438) on #from_currency
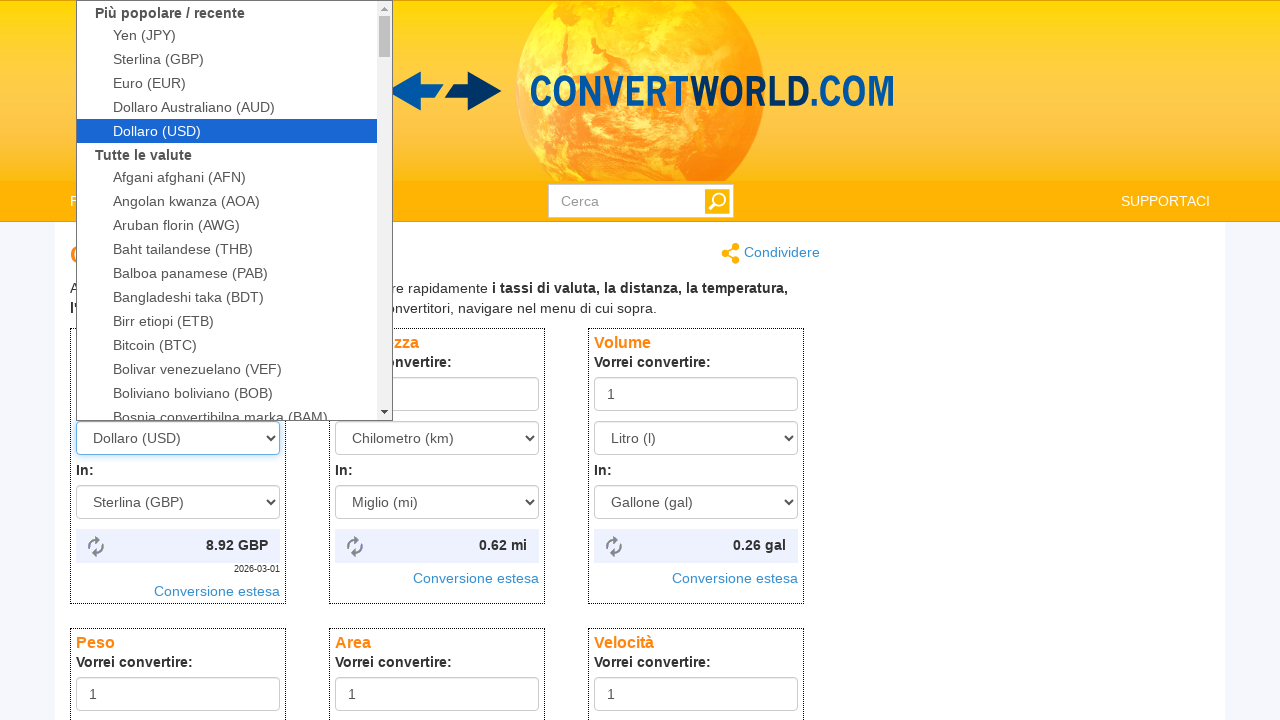

Selected Euro (EUR) as the source currency on #from_currency
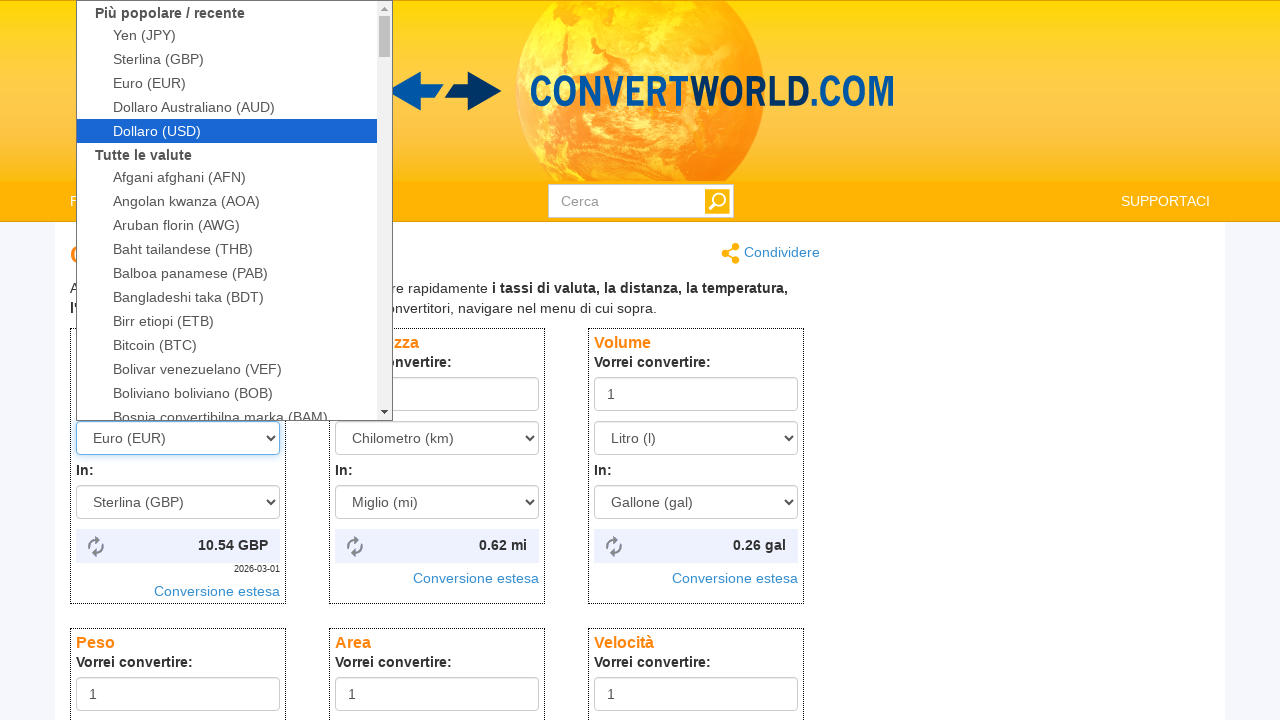

Clicked on the target currency dropdown at (178, 502) on #to_currency
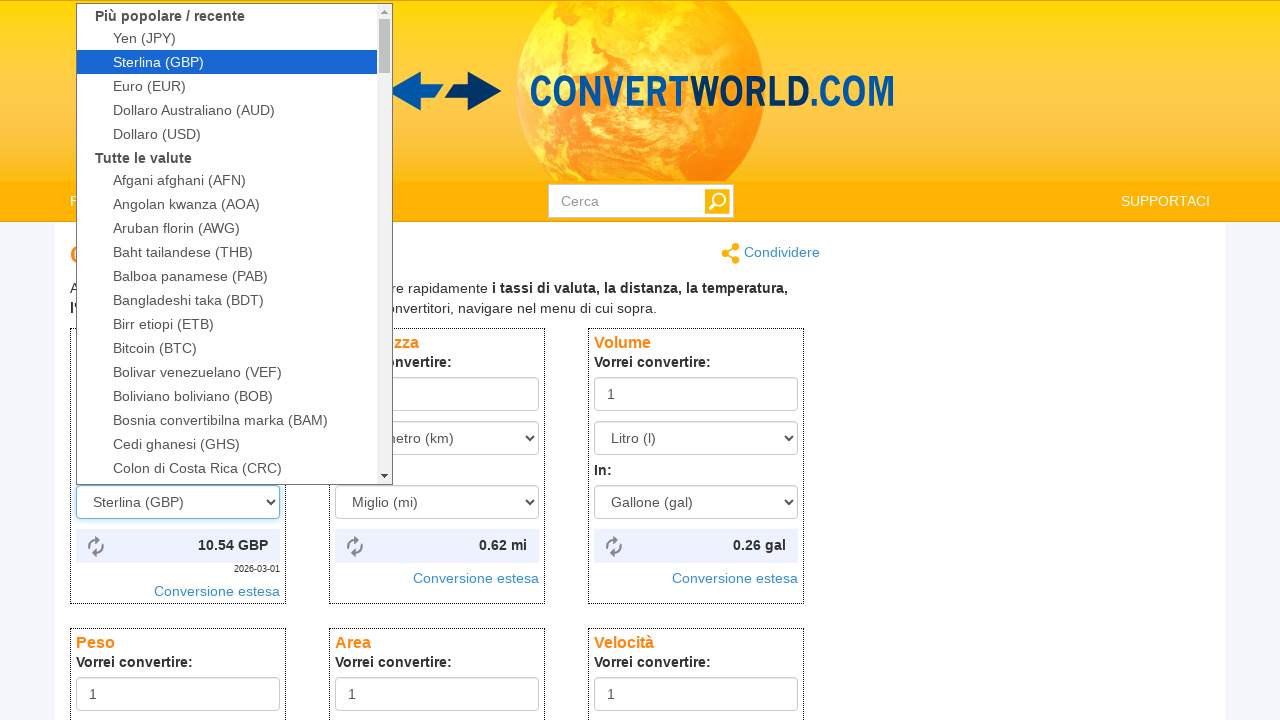

Selected Dollaro (USD) as the target currency on #to_currency
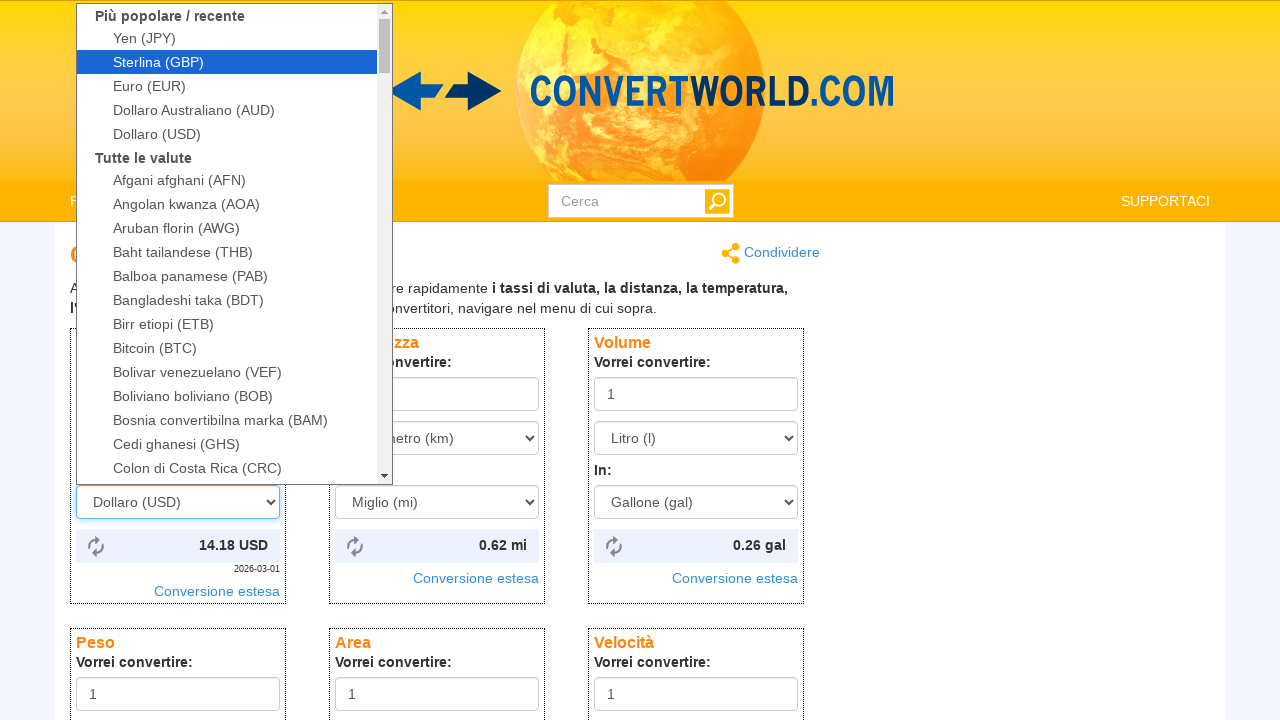

Conversion result appeared on the page
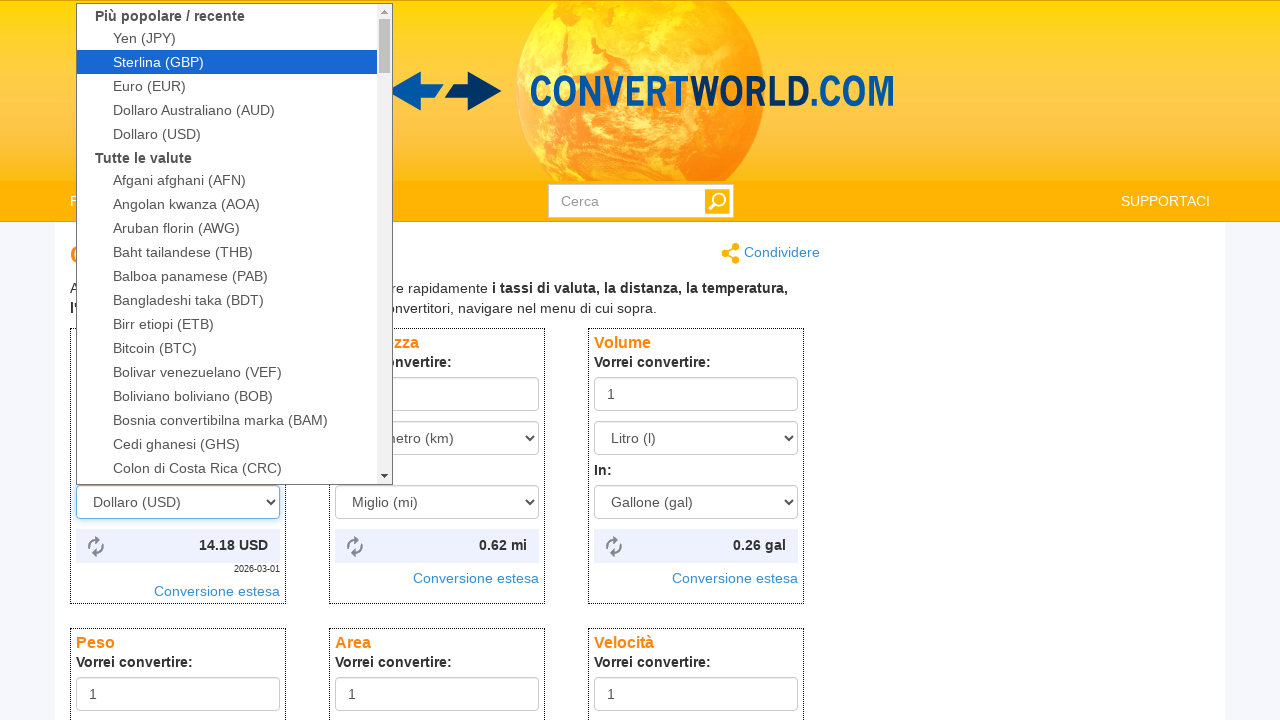

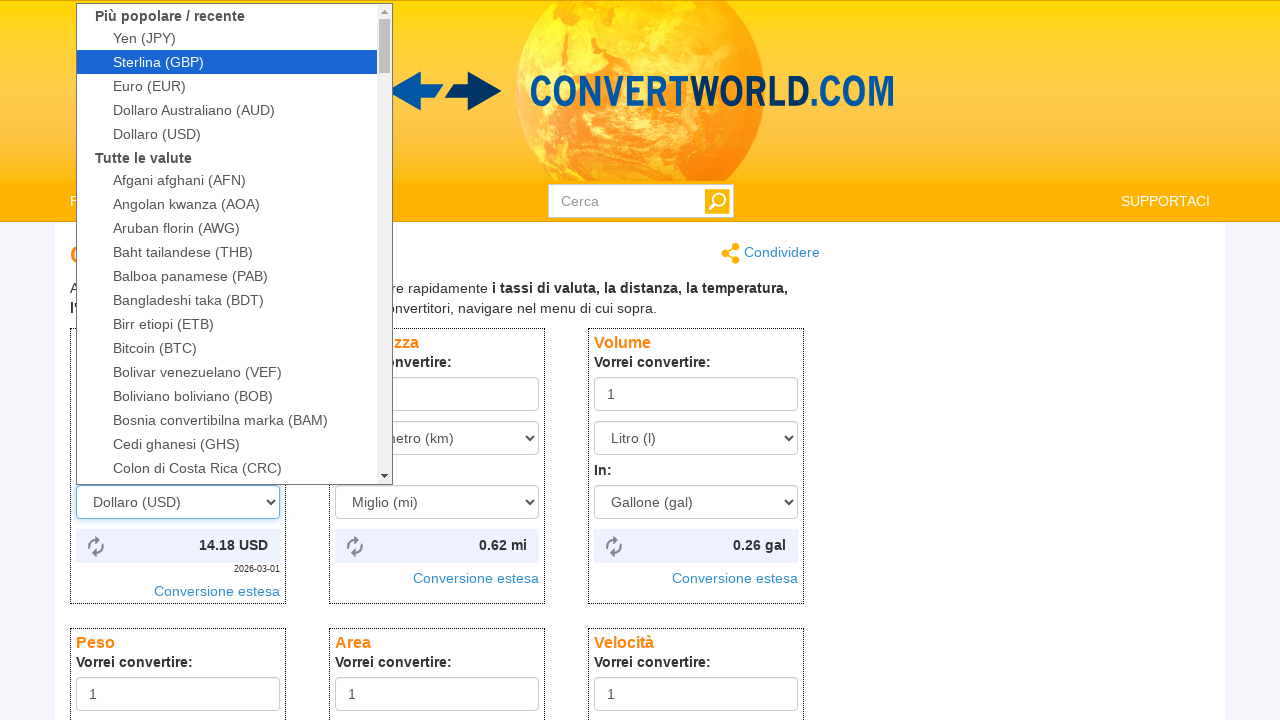